Tests marking all tasks as completed using the toggle all checkbox

Starting URL: https://todomvc.com/examples/react/dist

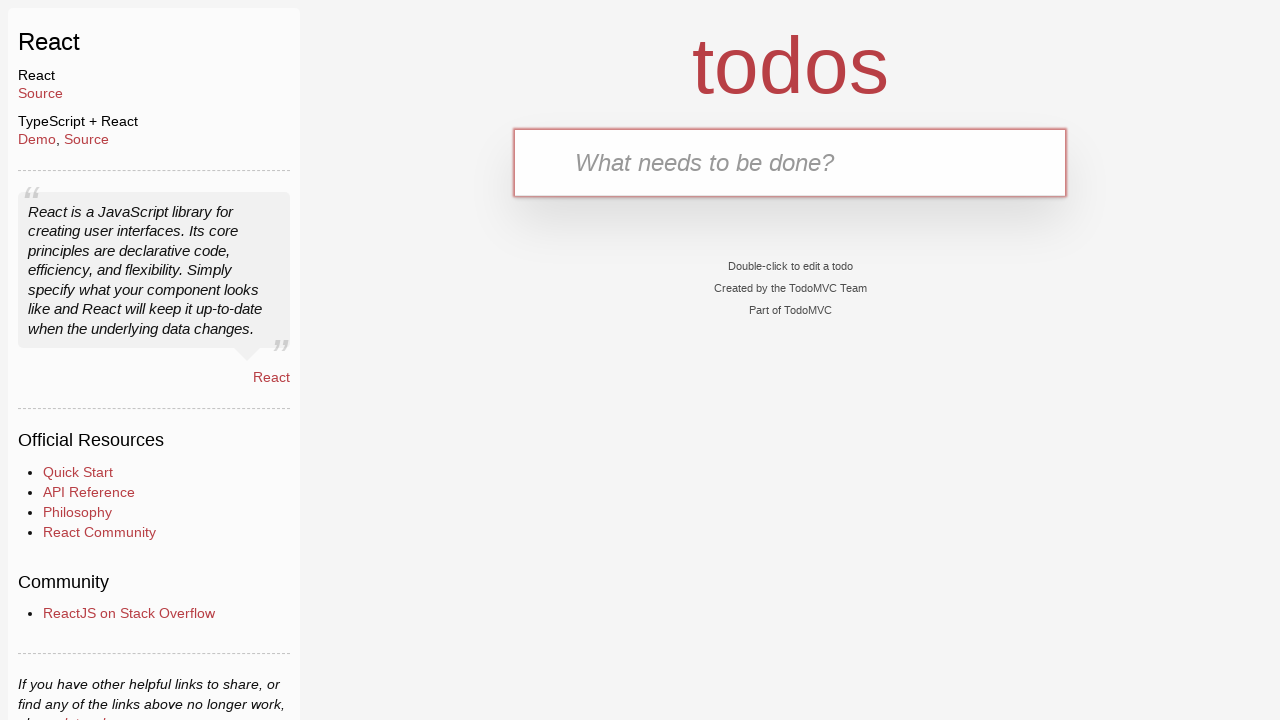

Filled task input field with 'Task 1' on input[placeholder='What needs to be done?']
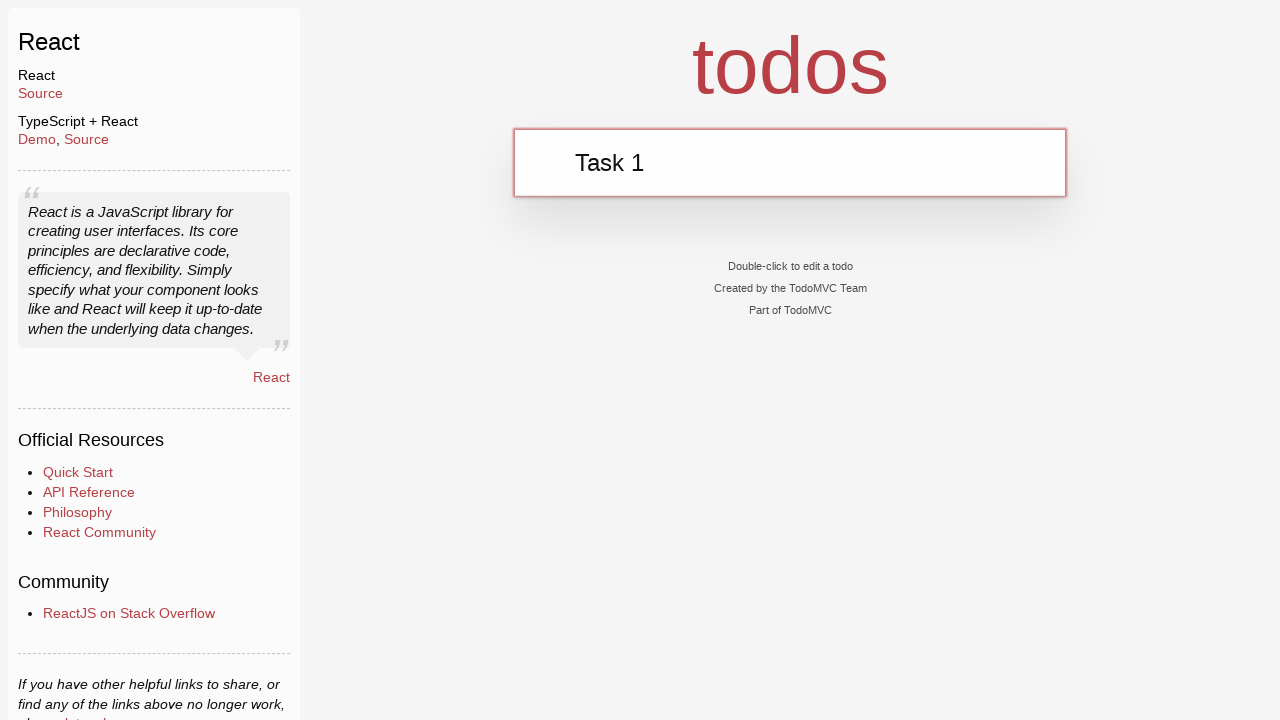

Pressed Enter to add Task 1 on input[placeholder='What needs to be done?']
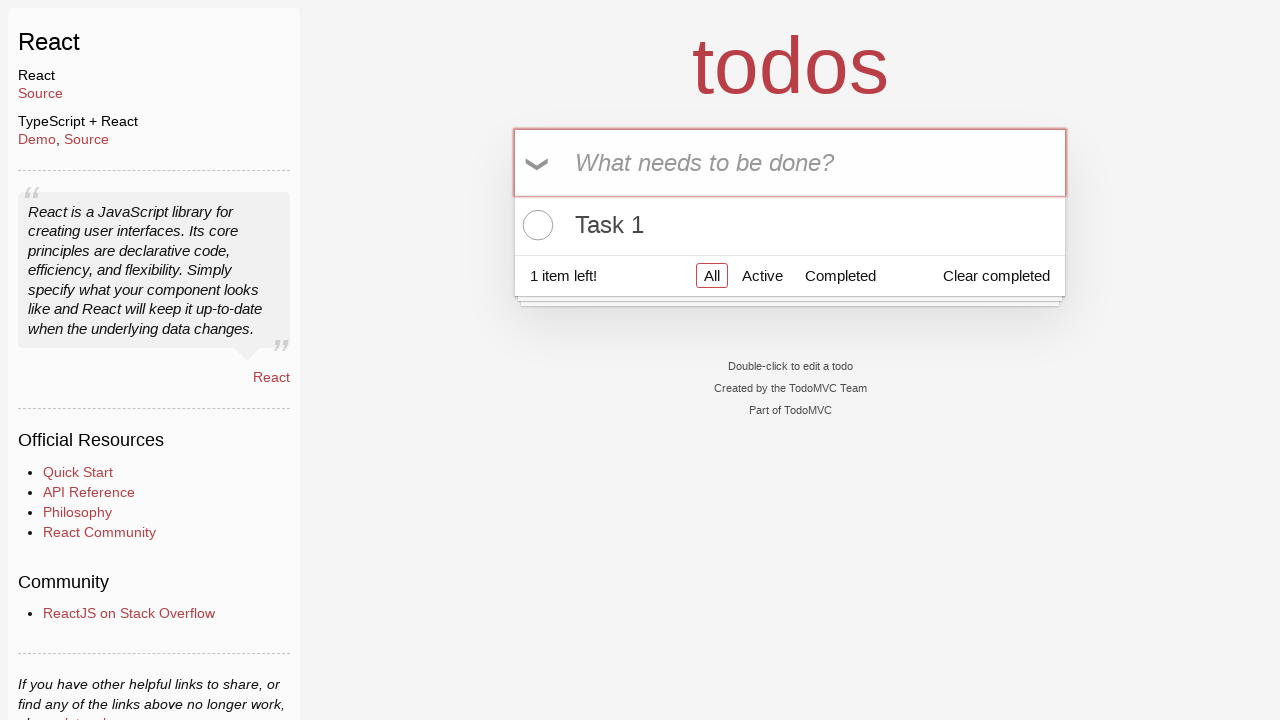

Filled task input field with 'Task 2' on input[placeholder='What needs to be done?']
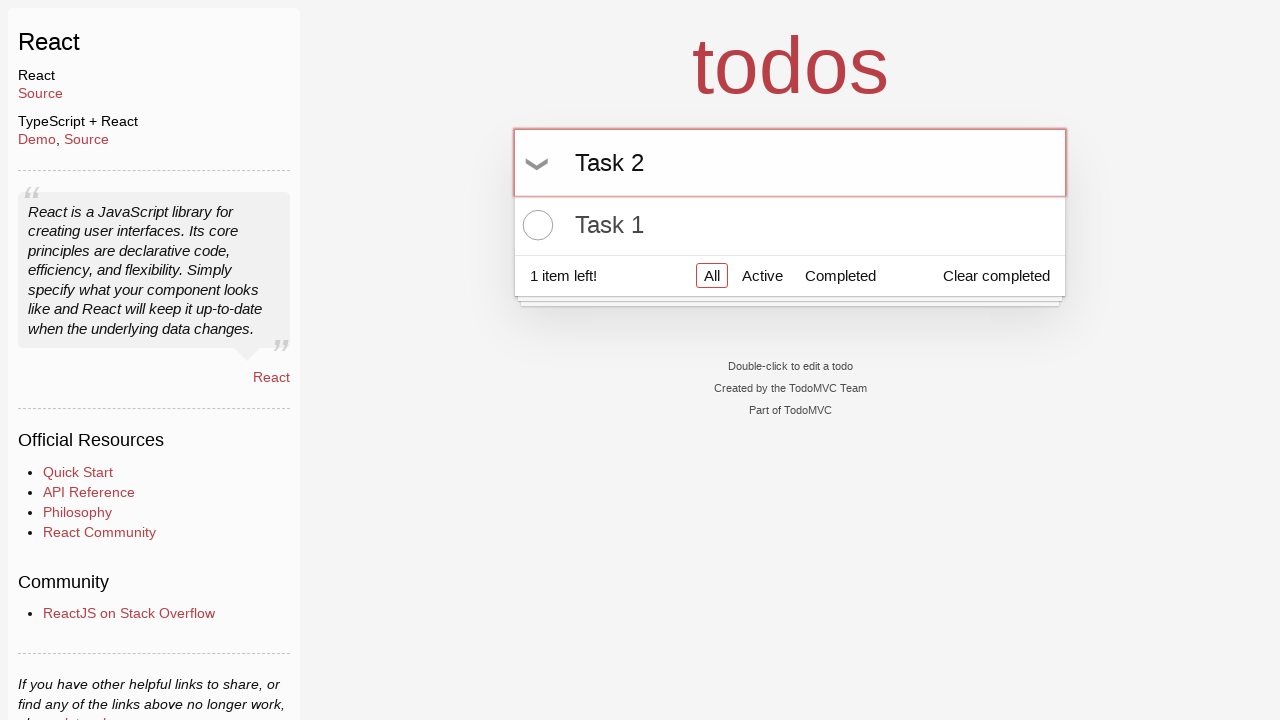

Pressed Enter to add Task 2 on input[placeholder='What needs to be done?']
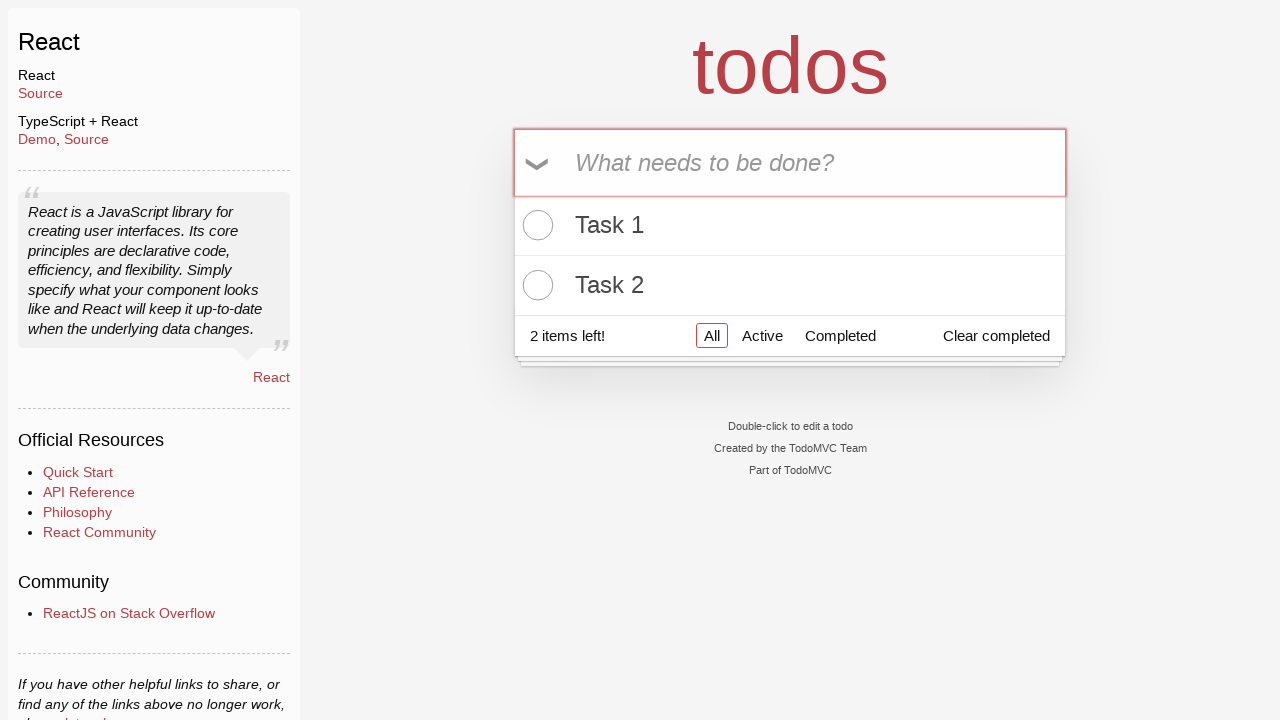

Filled task input field with 'Task 3' on input[placeholder='What needs to be done?']
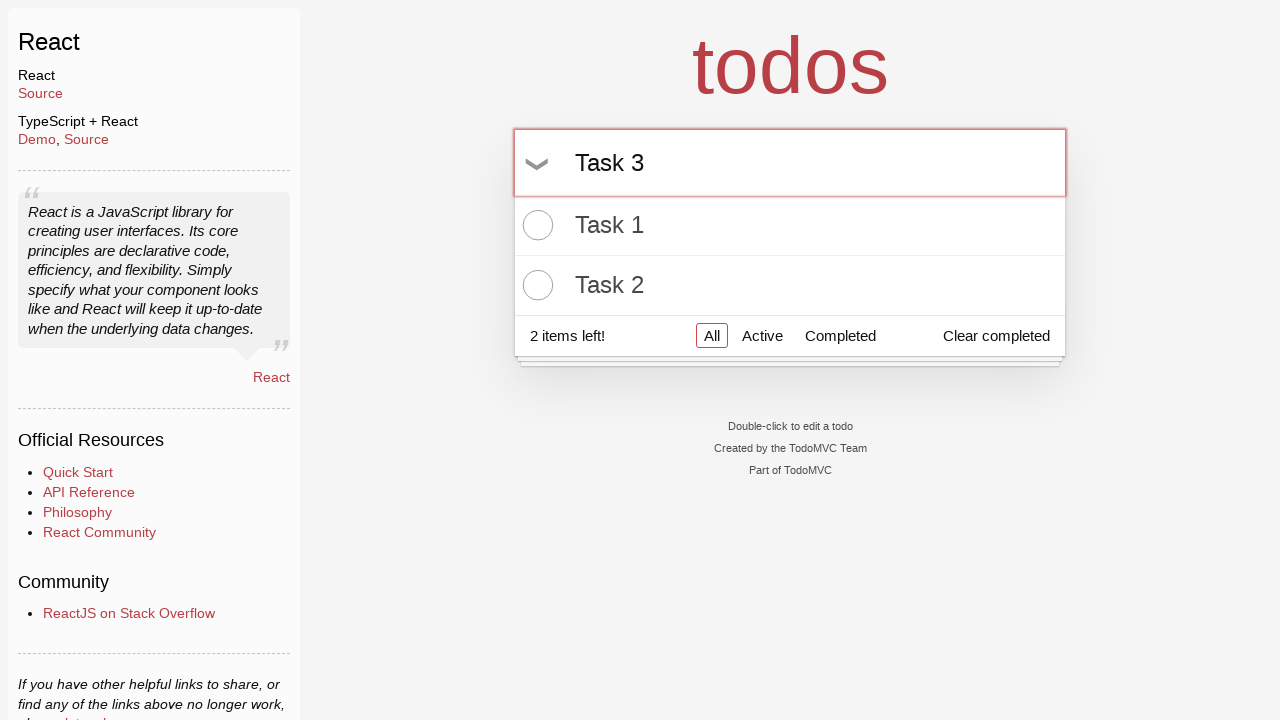

Pressed Enter to add Task 3 on input[placeholder='What needs to be done?']
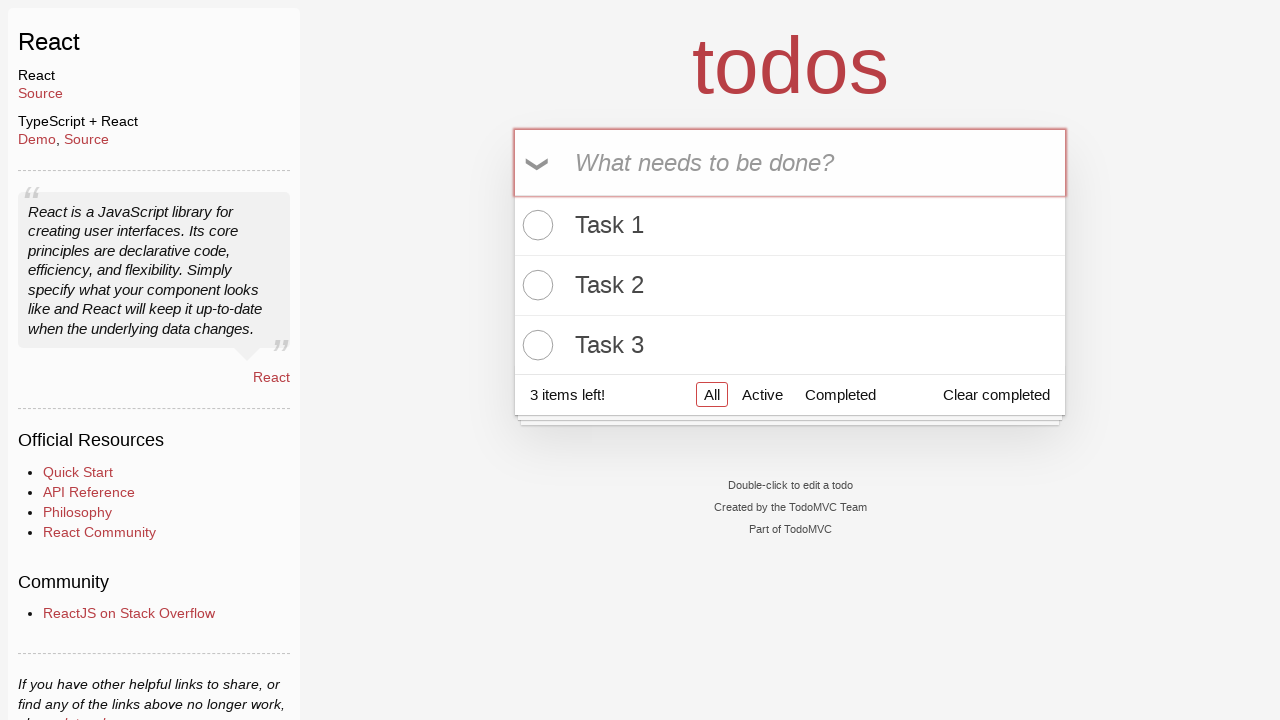

Clicked toggle all checkbox to mark all tasks as completed at (539, 163) on input[type='checkbox']:has-text('toggle all'), .toggle-all, label[for='toggle-al
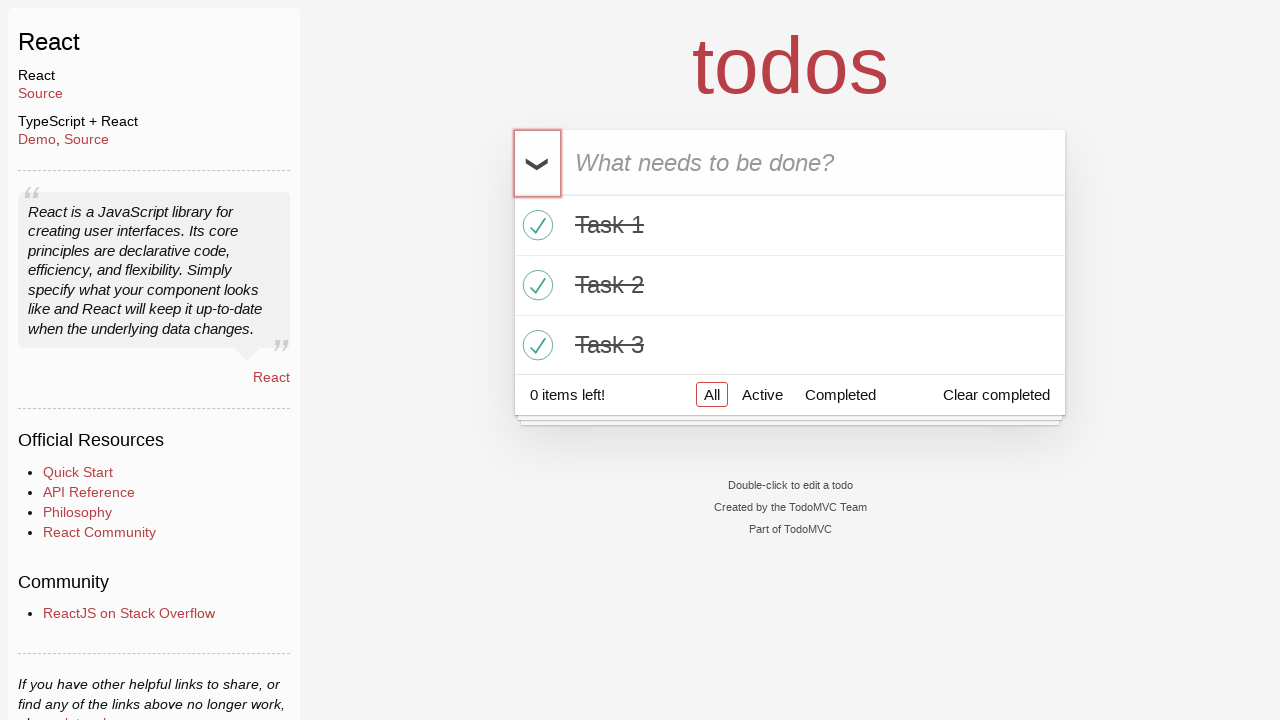

Verified all tasks are marked as completed
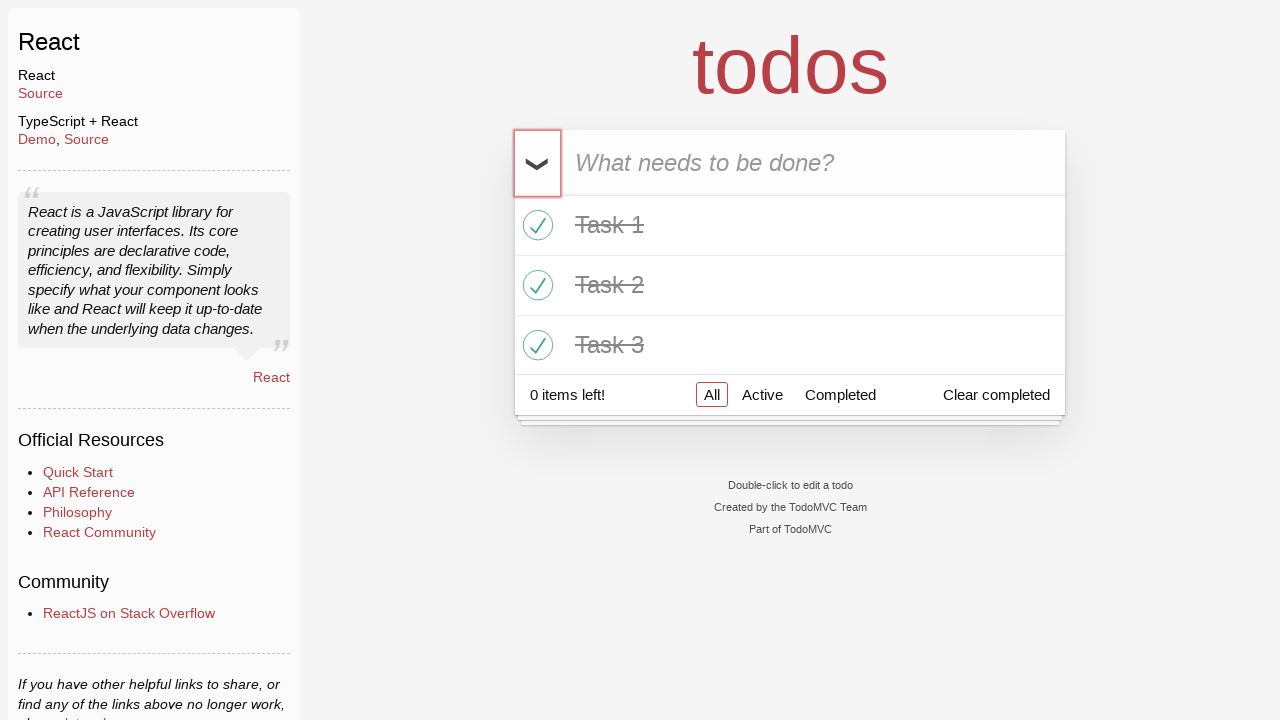

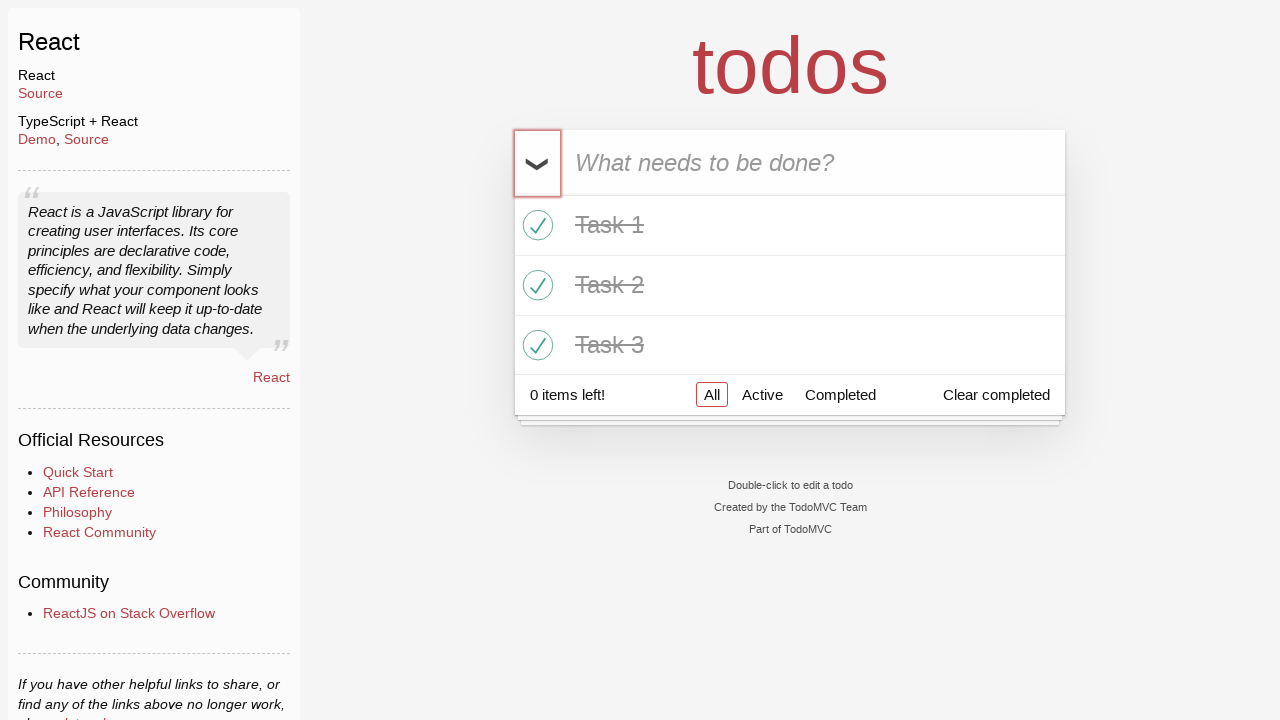